Navigates to the Qlik Cloud Services changelog page and verifies that the page content loads by waiting for h2 heading elements to appear.

Starting URL: https://help.qlik.com/en-US/cloud-services/Subsystems/Hub/Content/Sense_Hub/Introduction/saas-change-log.htm

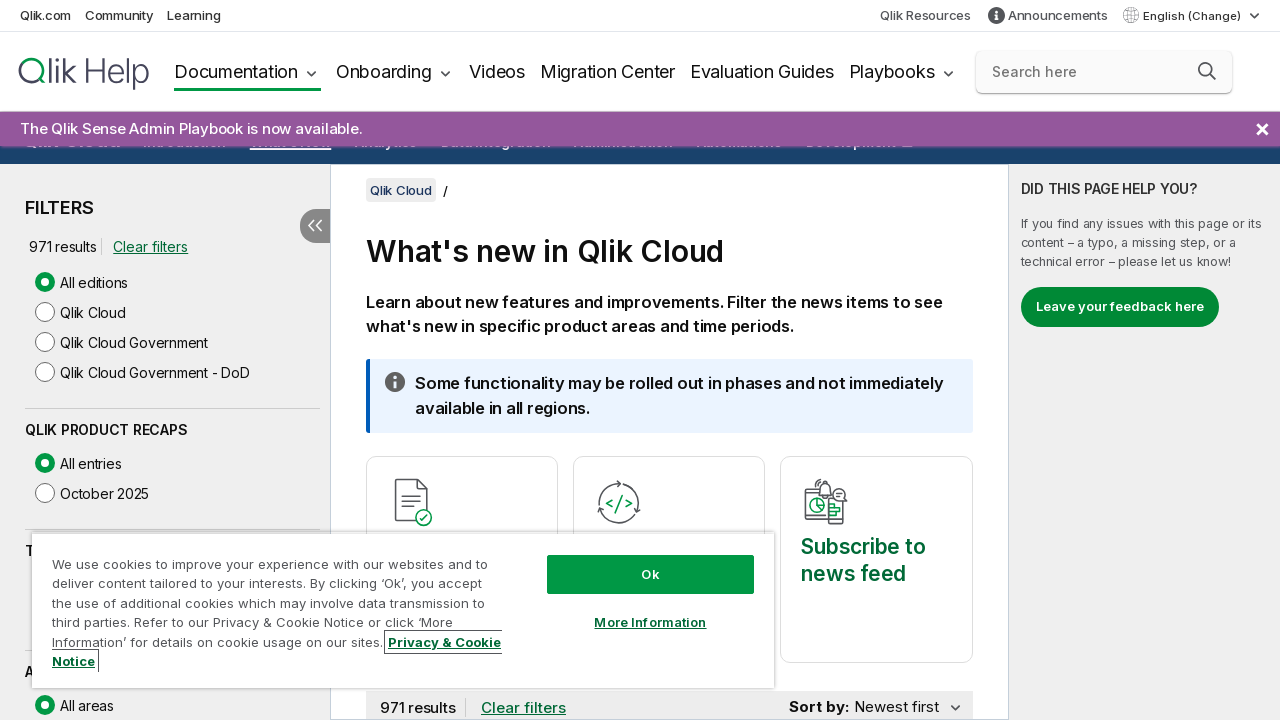

Navigated to Qlik Cloud Services changelog page
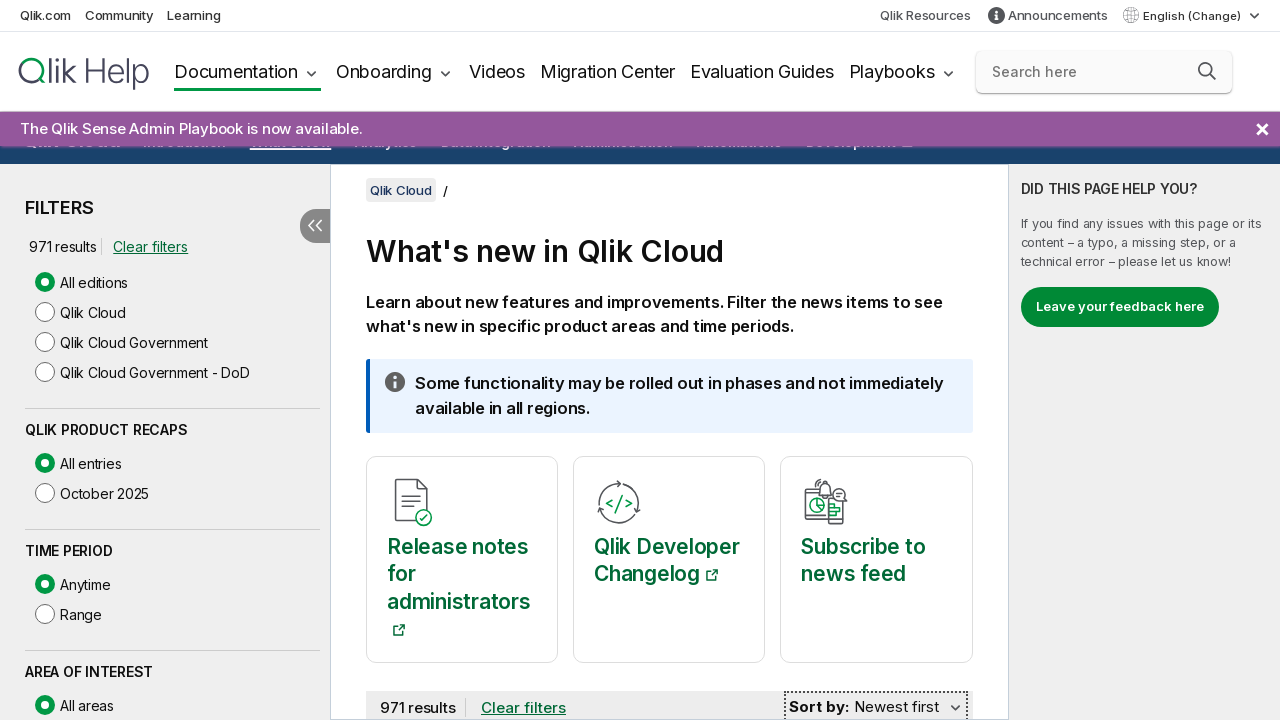

Waited 30 seconds for page content to fully load
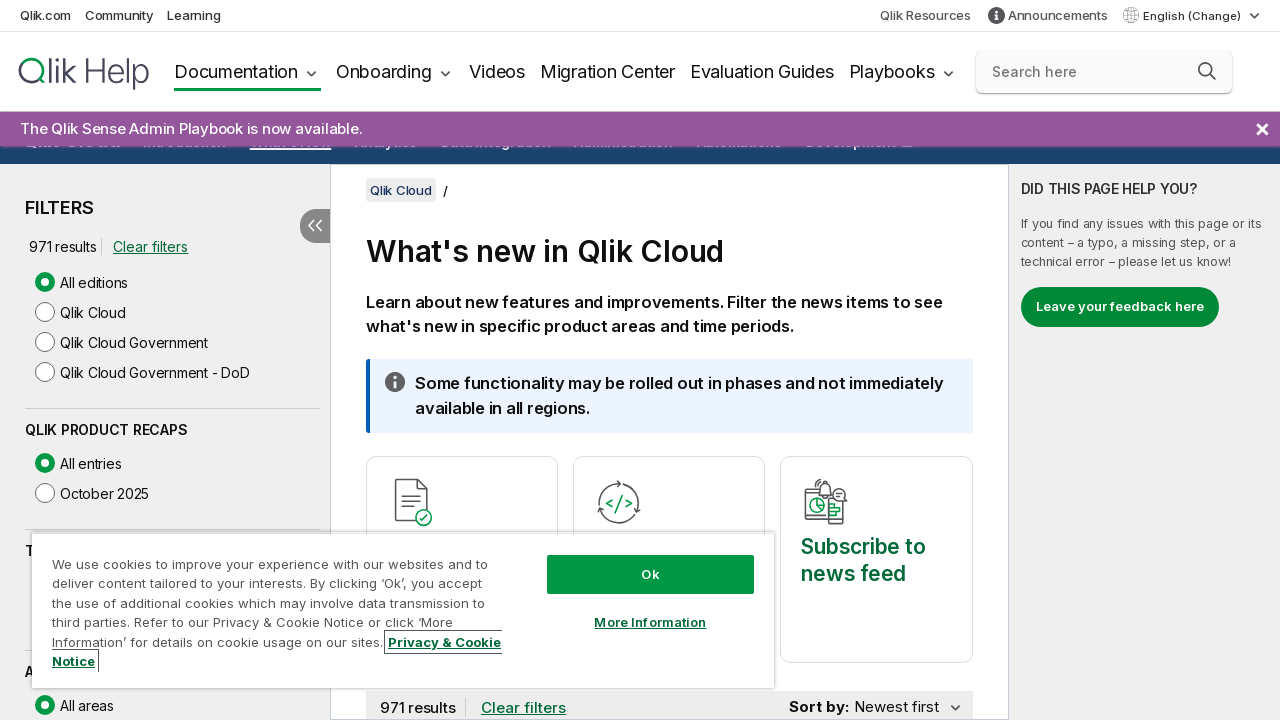

h2 heading elements appeared on the page
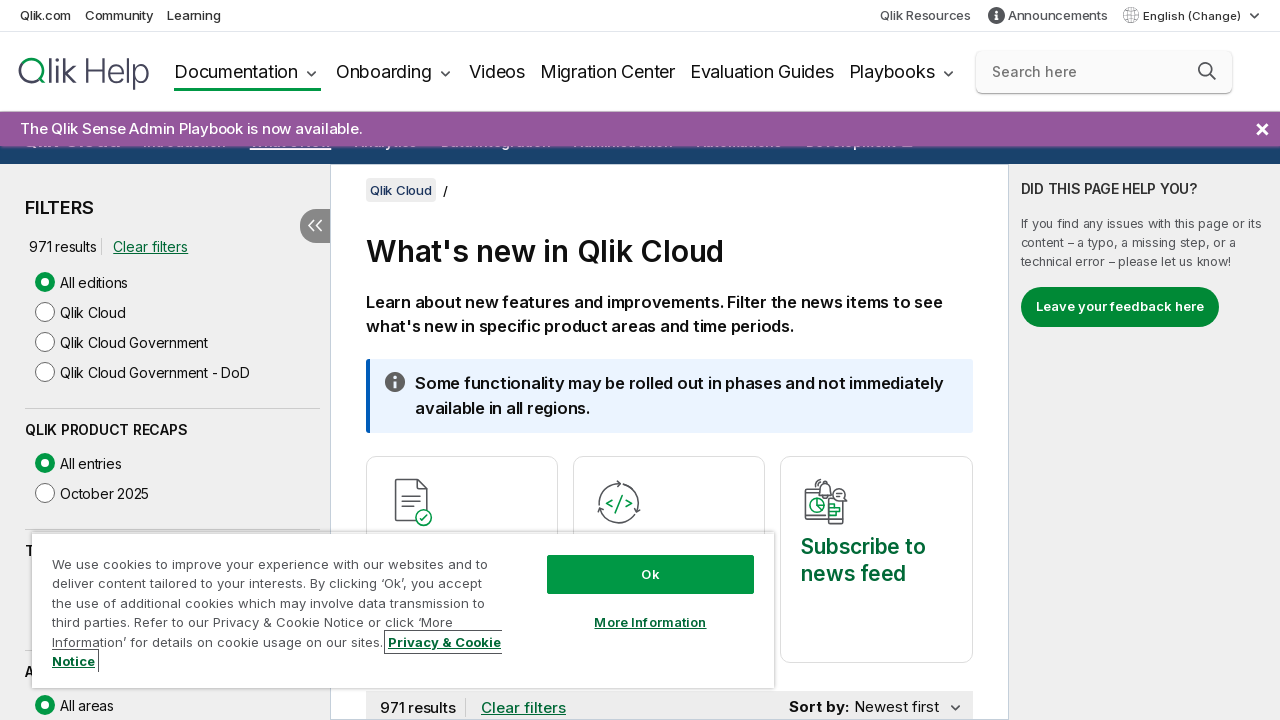

Found 998 h2 headings on the page
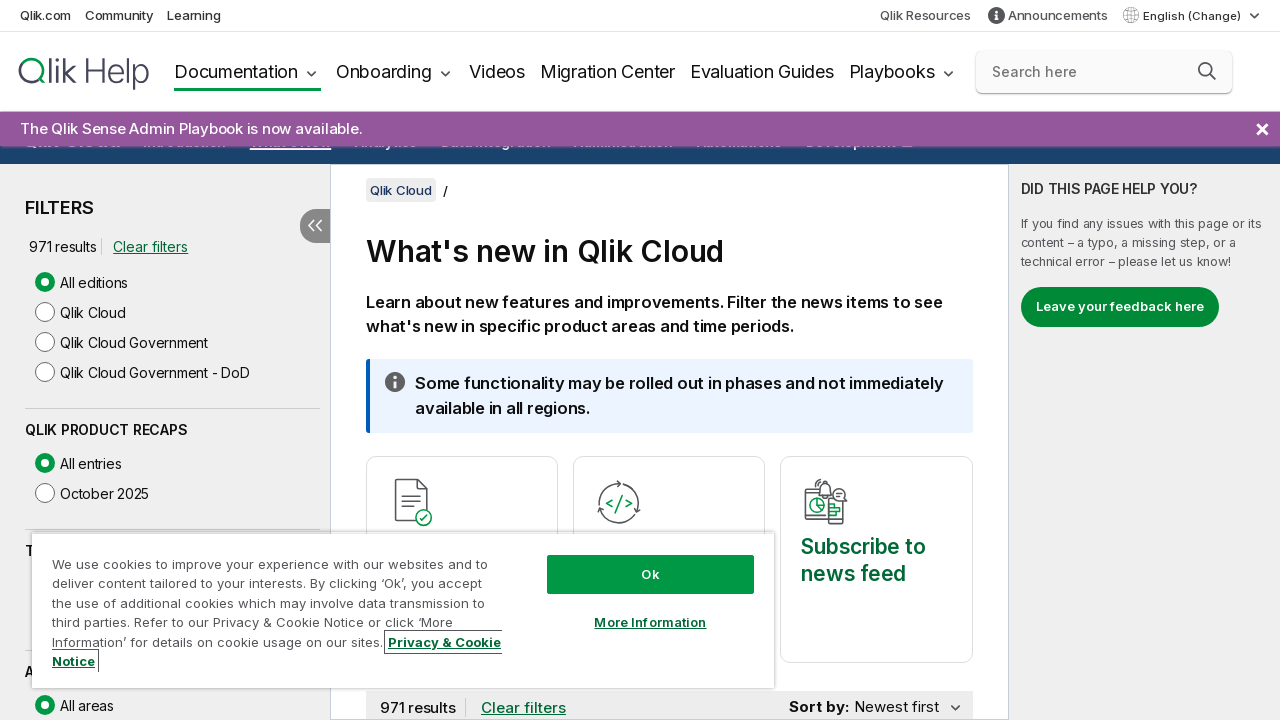

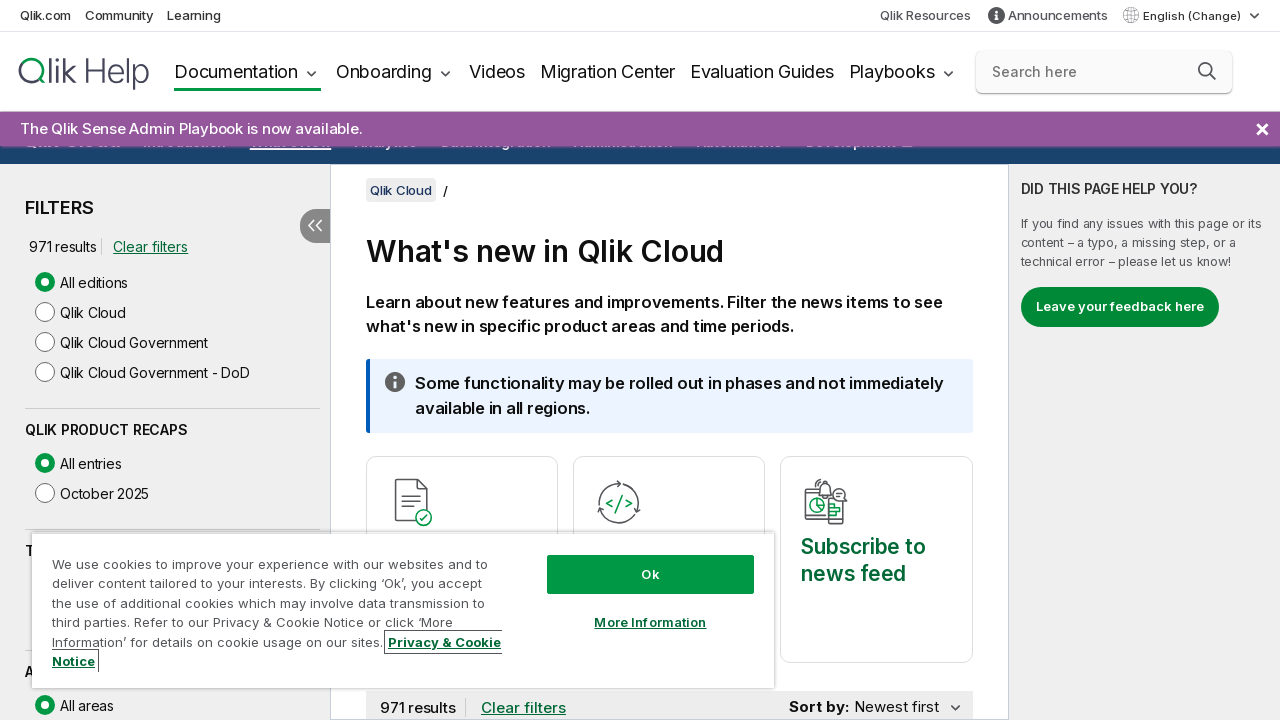